Navigates to a practice page and verifies that a blinking text element has the correct class attribute

Starting URL: https://rahulshettyacademy.com/loginpagePractise/

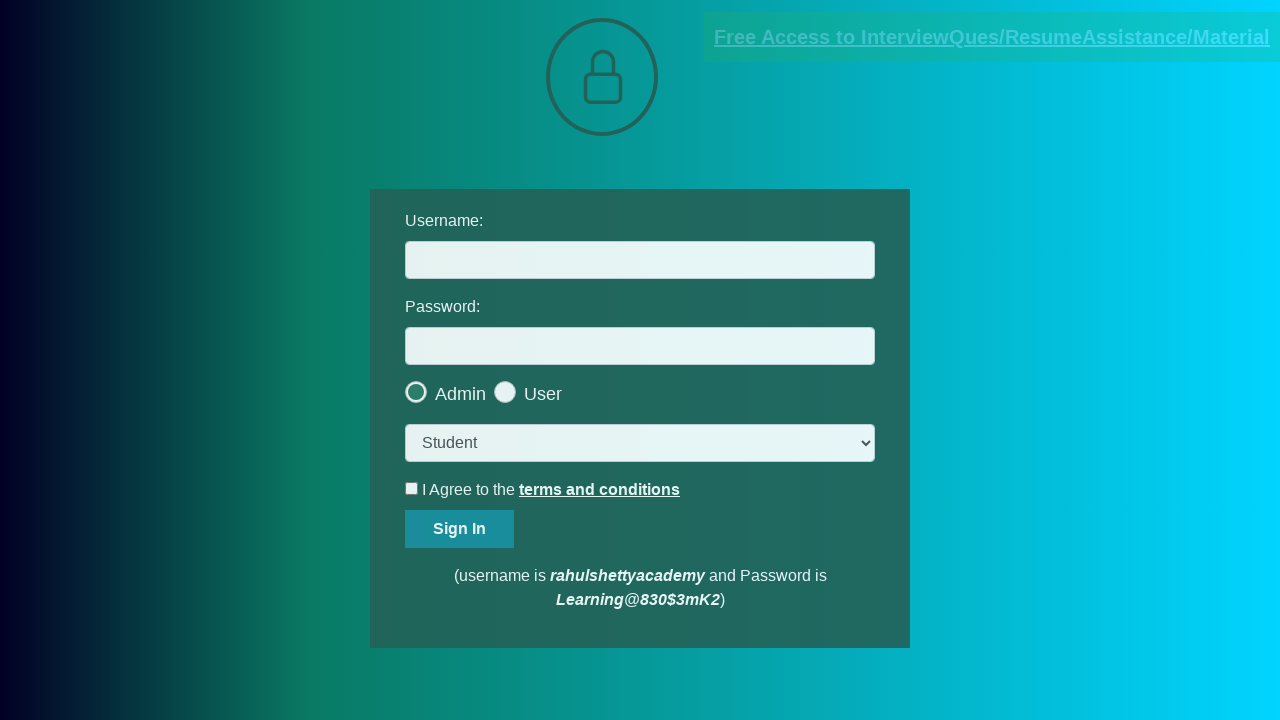

Verified blinking text element has correct 'blinkingText' class attribute
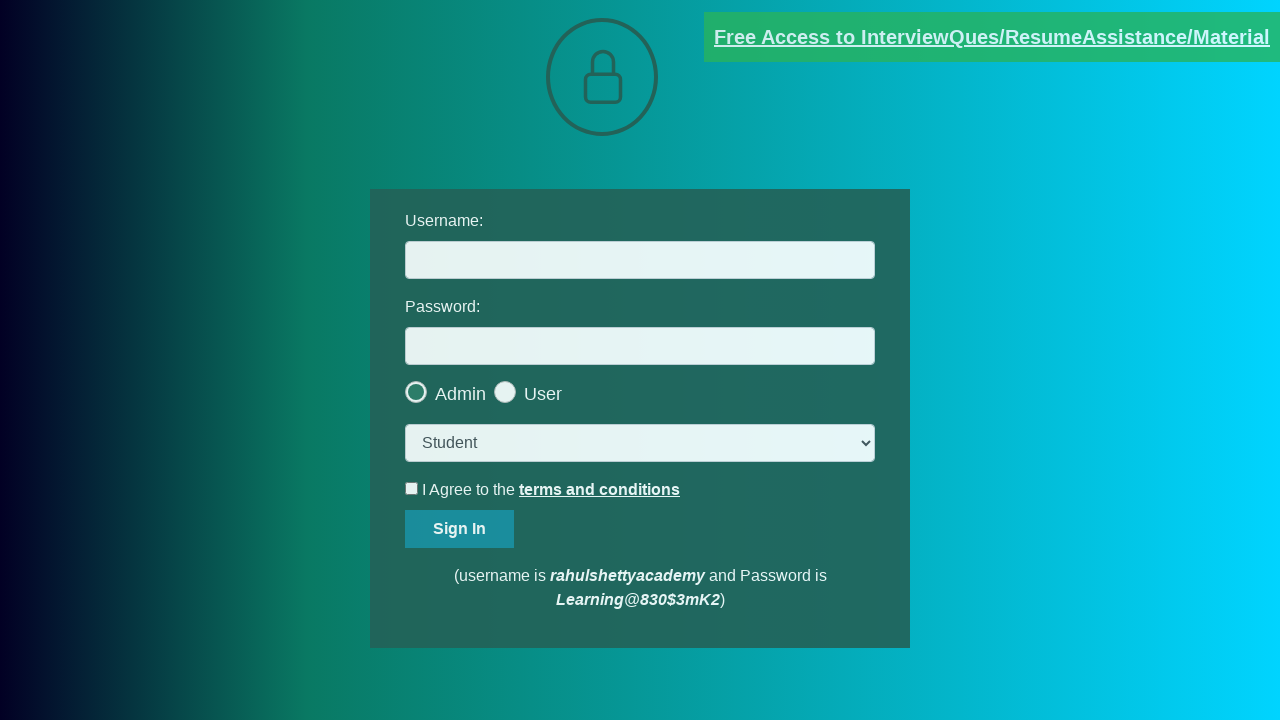

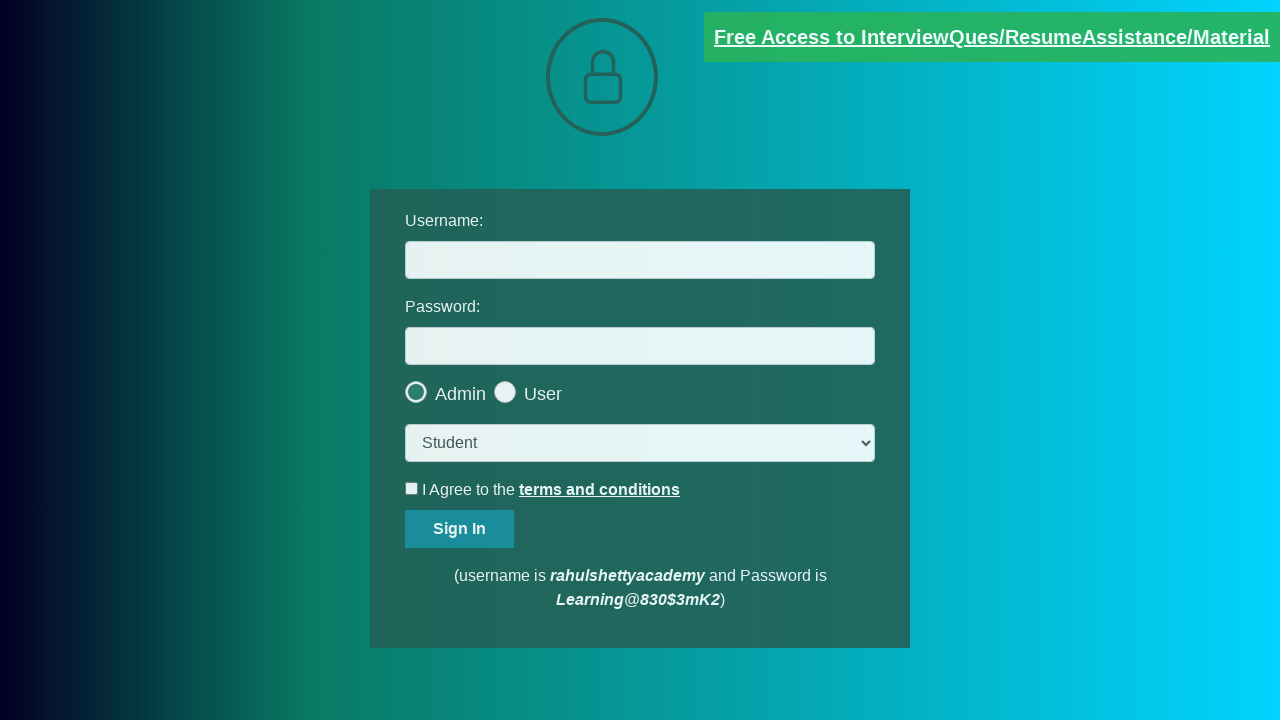